Navigates to team page and verifies all three creator names match expected list

Starting URL: http://www.99-bottles-of-beer.net/

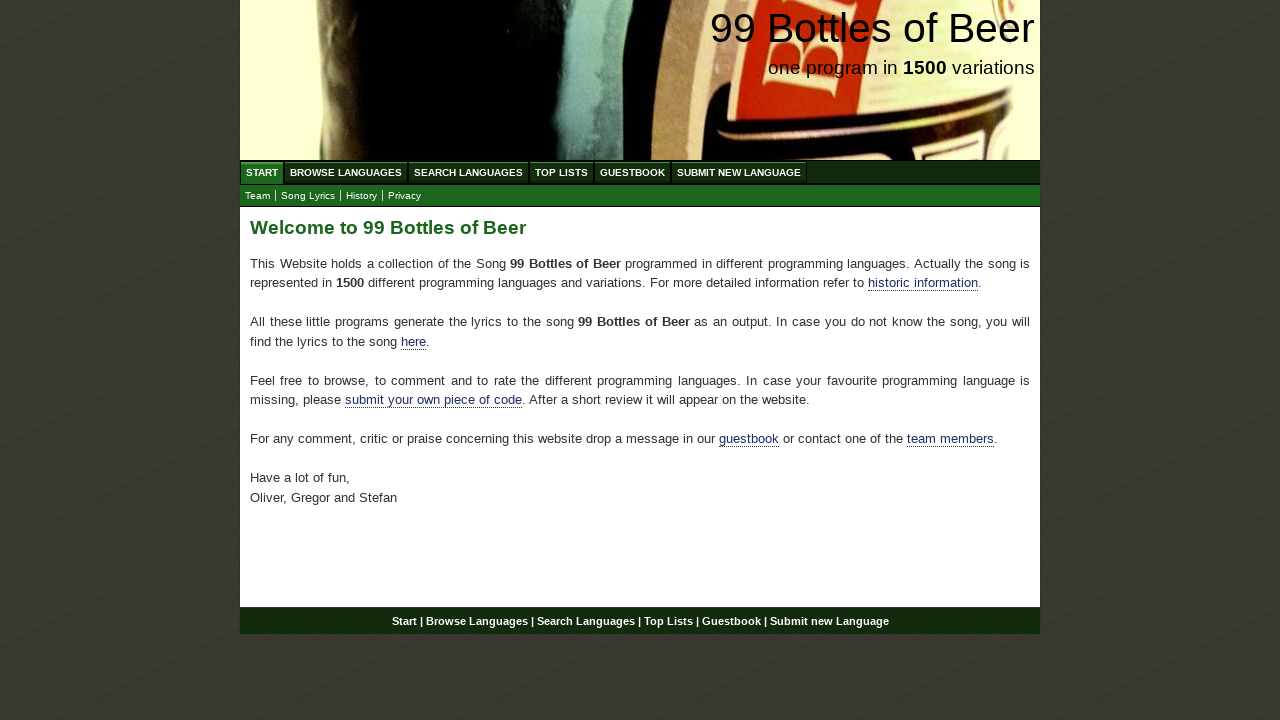

Clicked on Team link at (258, 196) on a:text('Team')
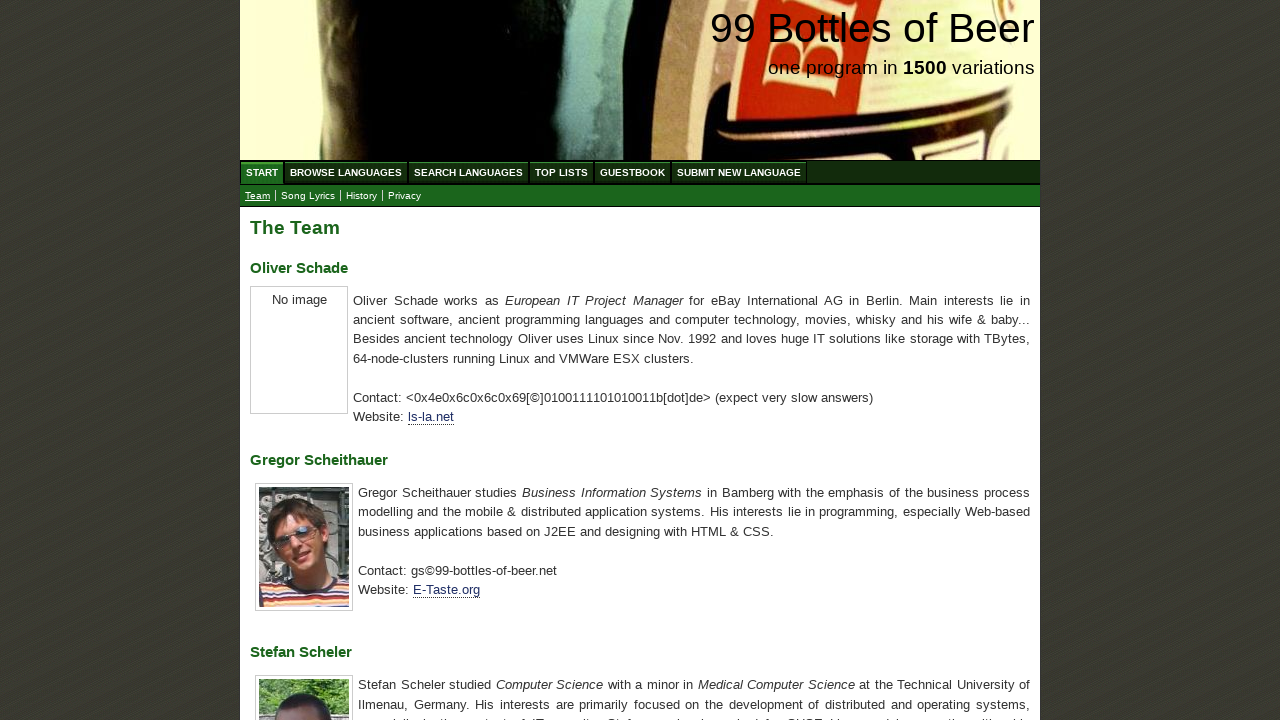

Waited for h3 elements to load on team page
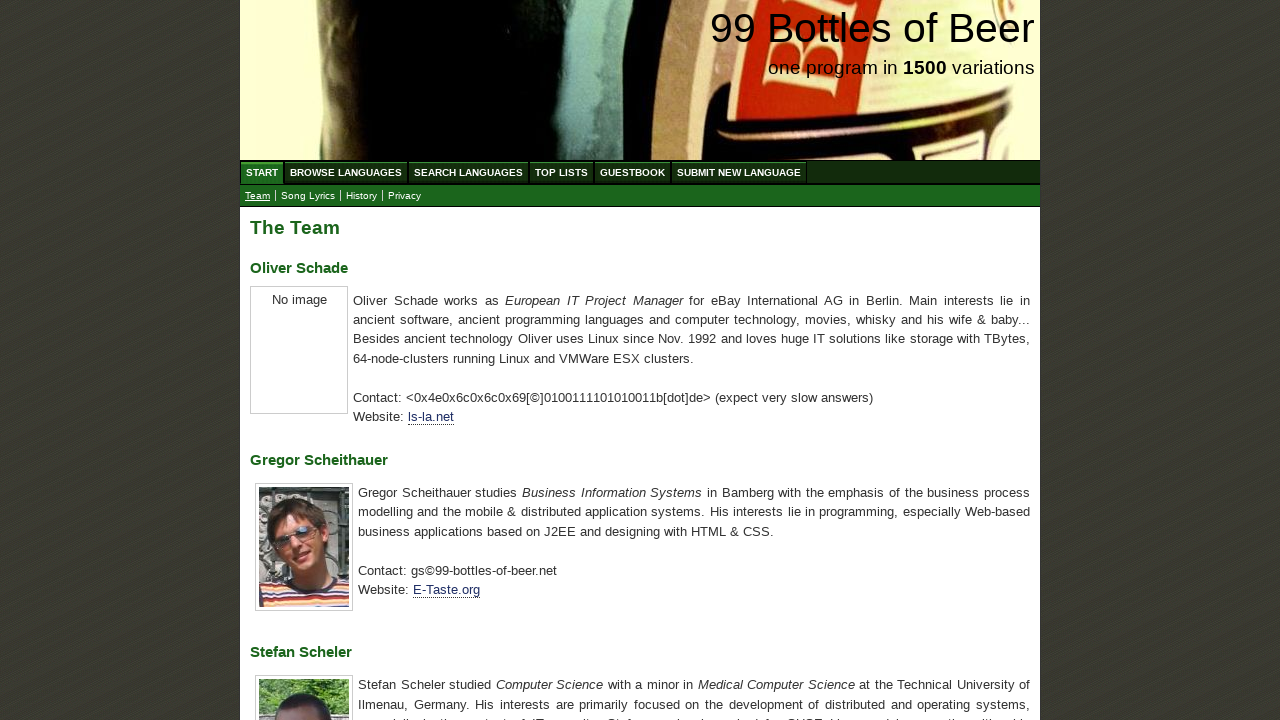

Located all h3 elements containing creator names
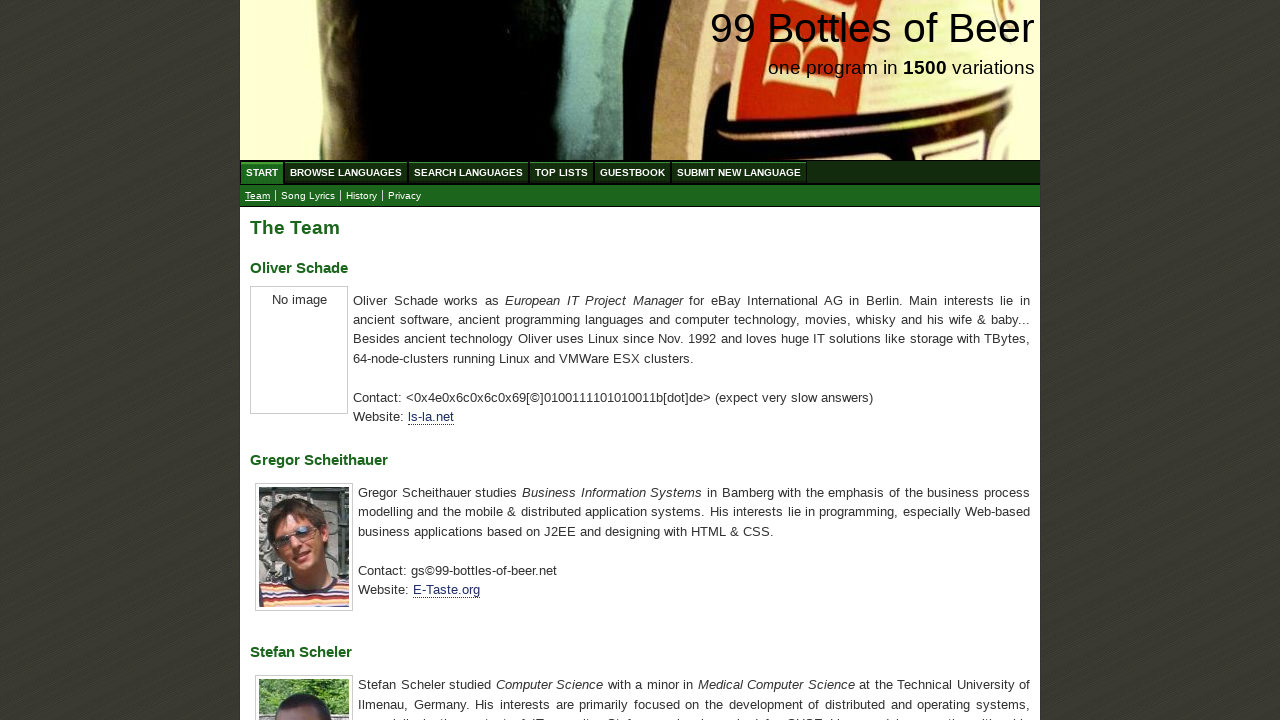

Extracted creator names: ['Oliver Schade', 'Gregor Scheithauer', 'Stefan Scheler']
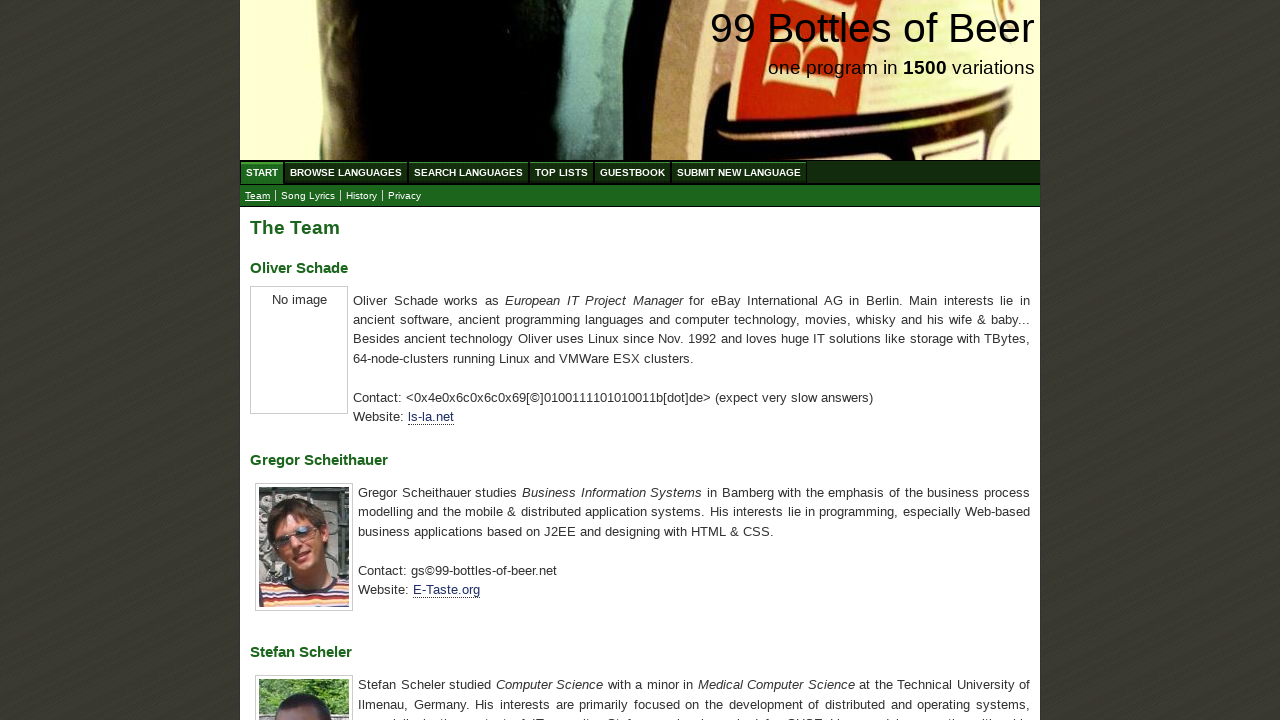

Verified all three creator names match expected list
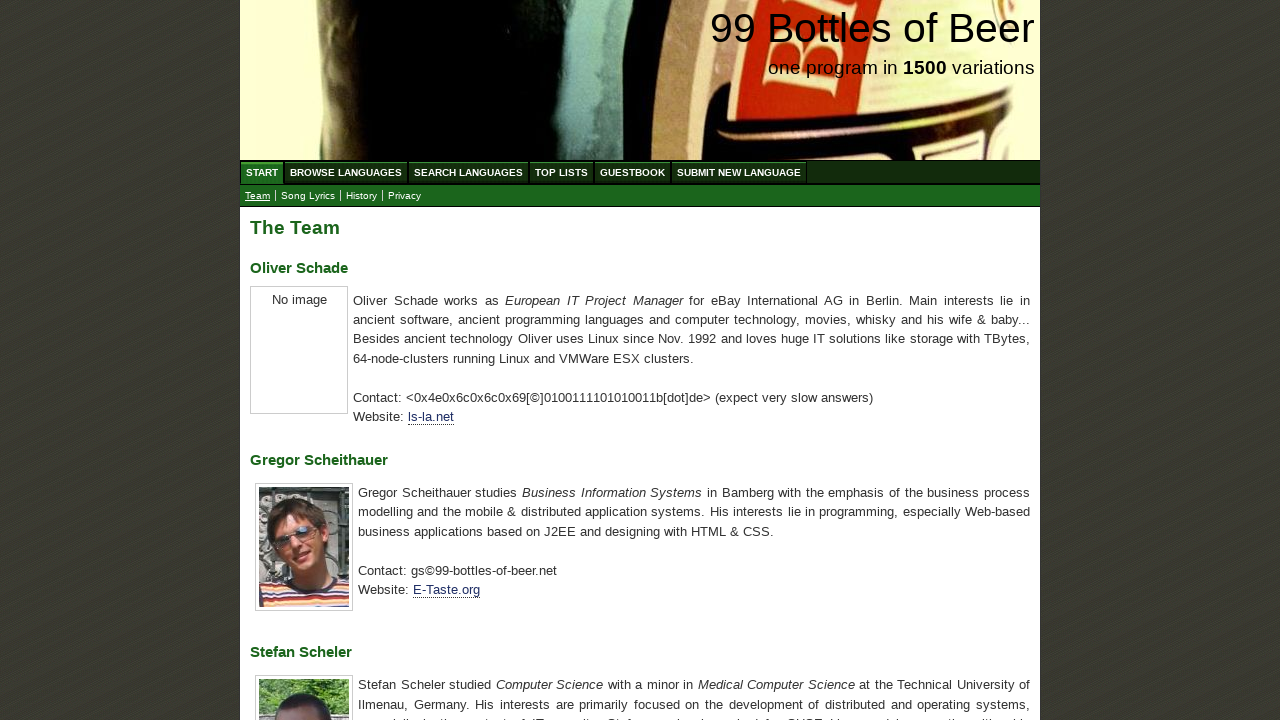

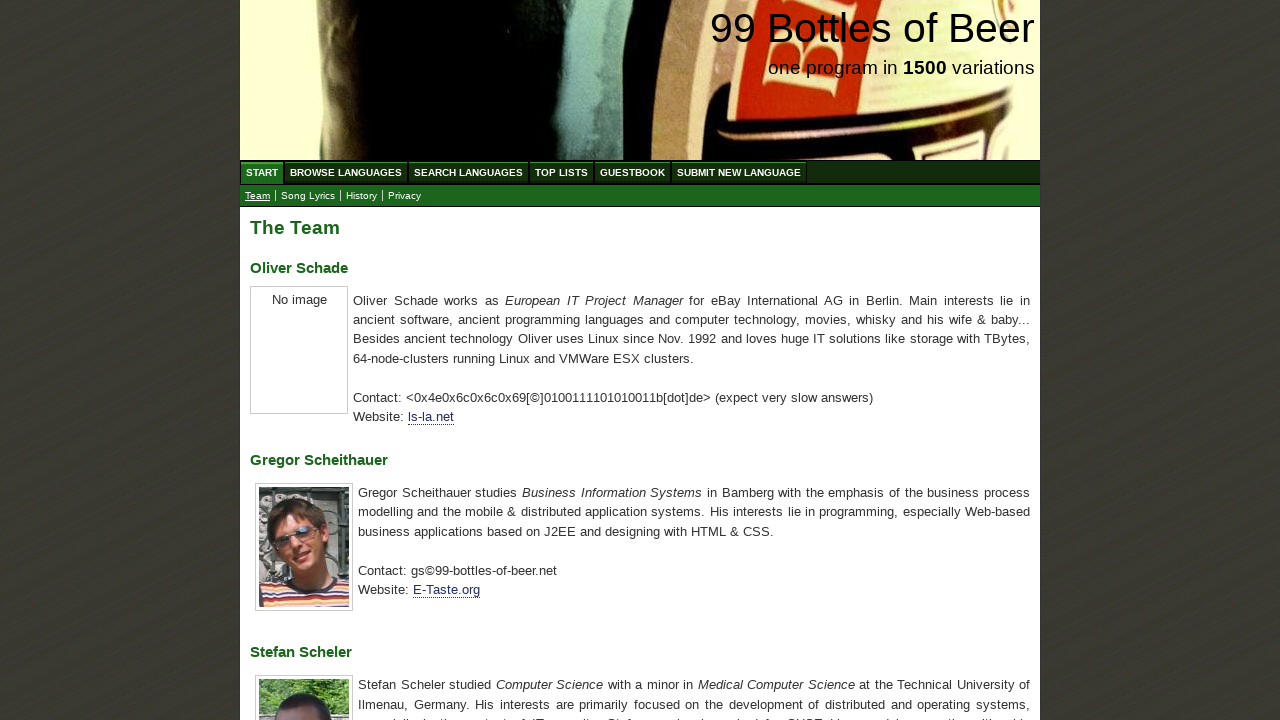